Tests that clicking the Due column header twice sorts the table values in descending order

Starting URL: http://the-internet.herokuapp.com/tables

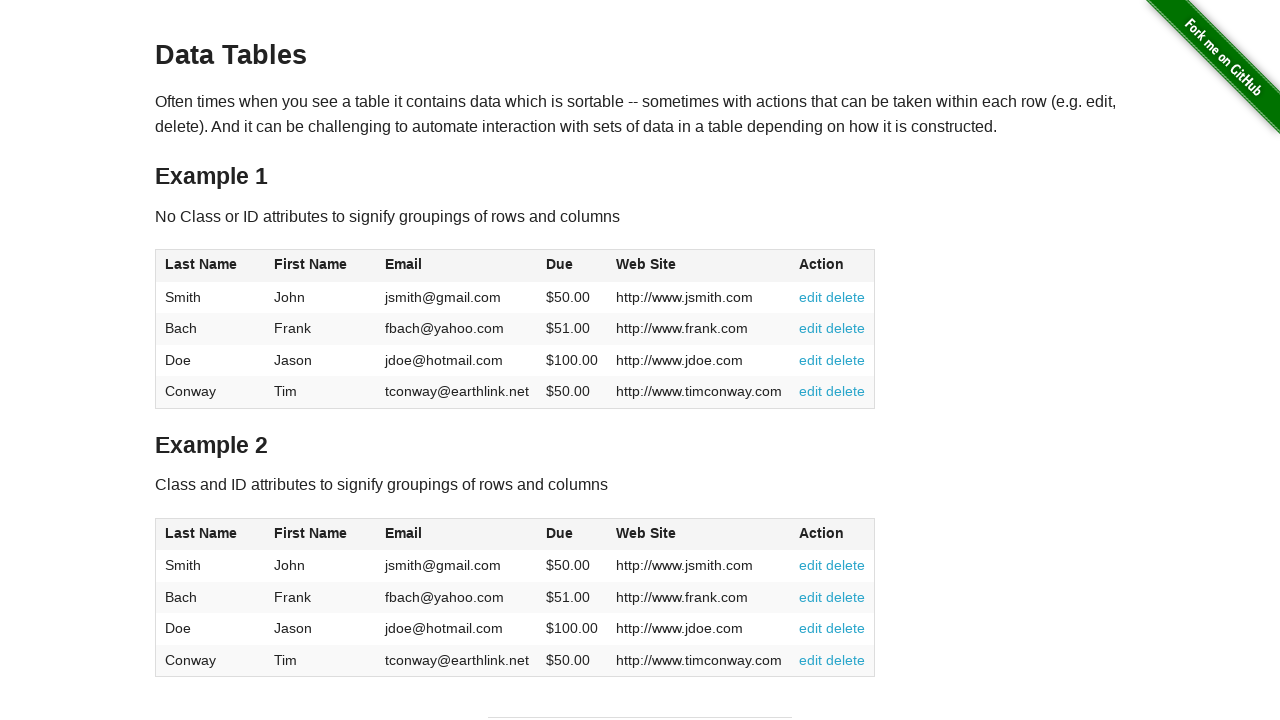

Clicked Due column header first time for ascending sort at (572, 266) on #table1 thead tr th:nth-of-type(4)
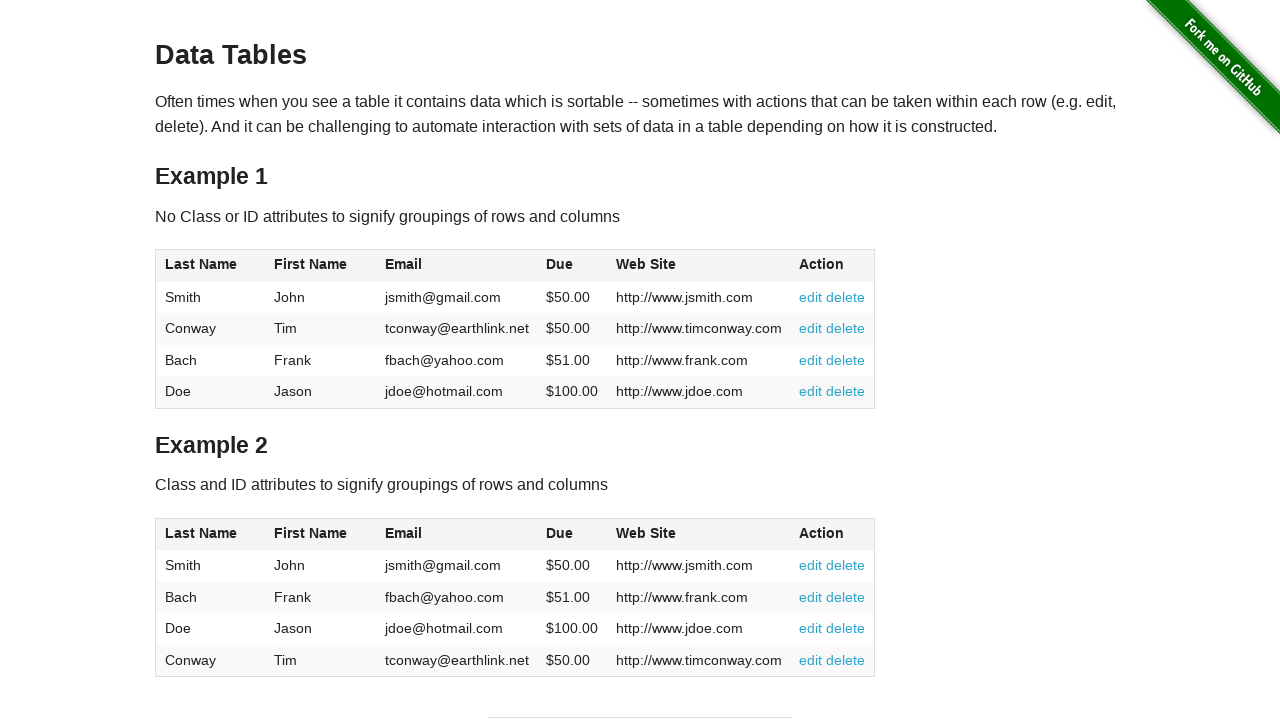

Clicked Due column header second time for descending sort at (572, 266) on #table1 thead tr th:nth-of-type(4)
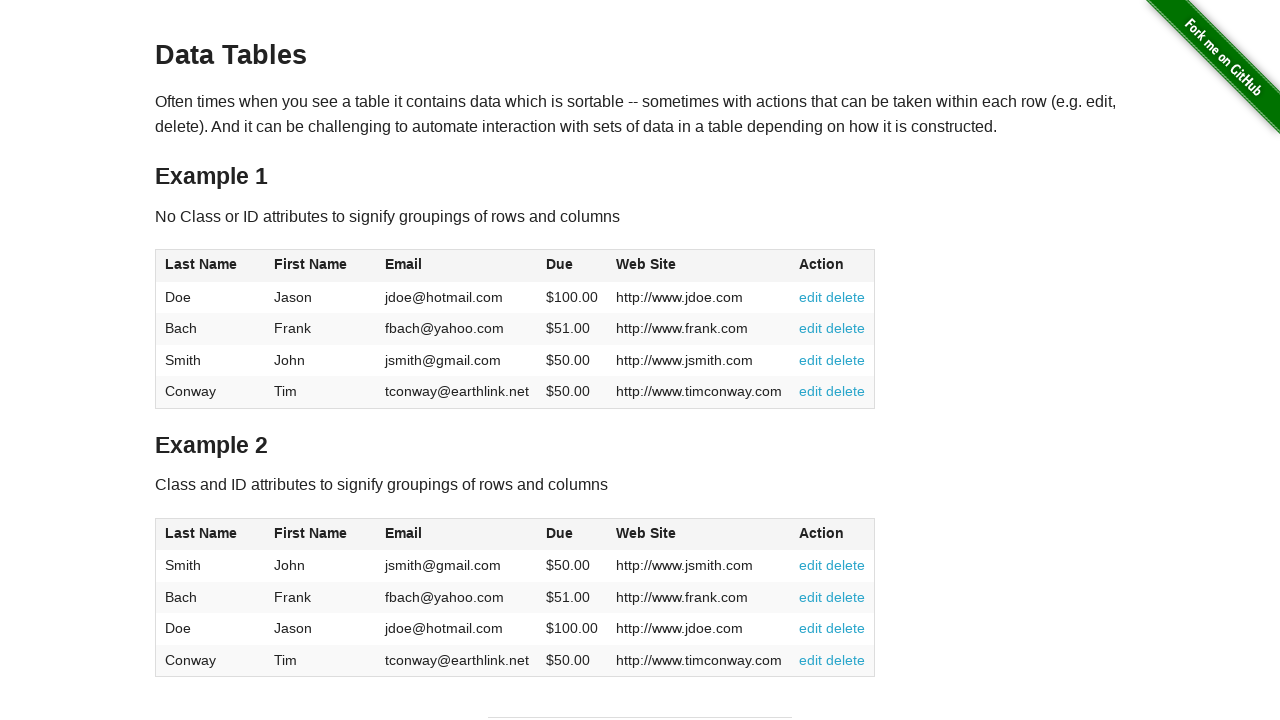

Due column values loaded and table sorted in descending order
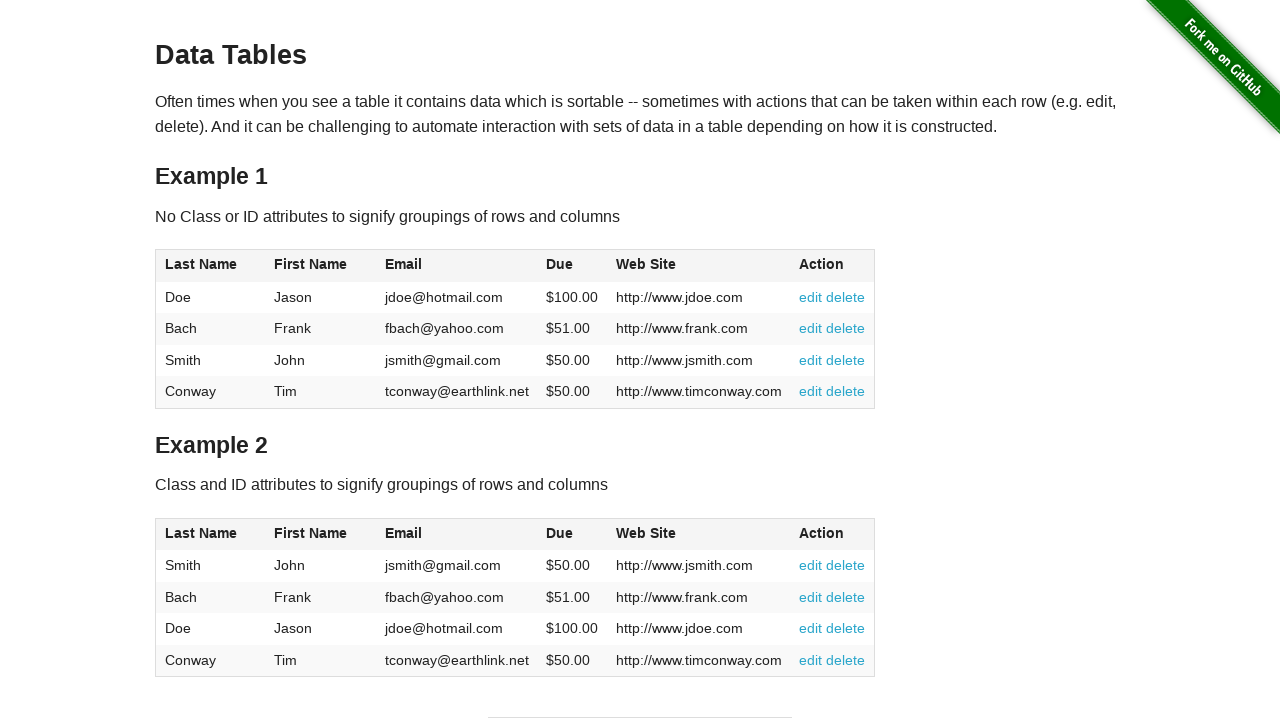

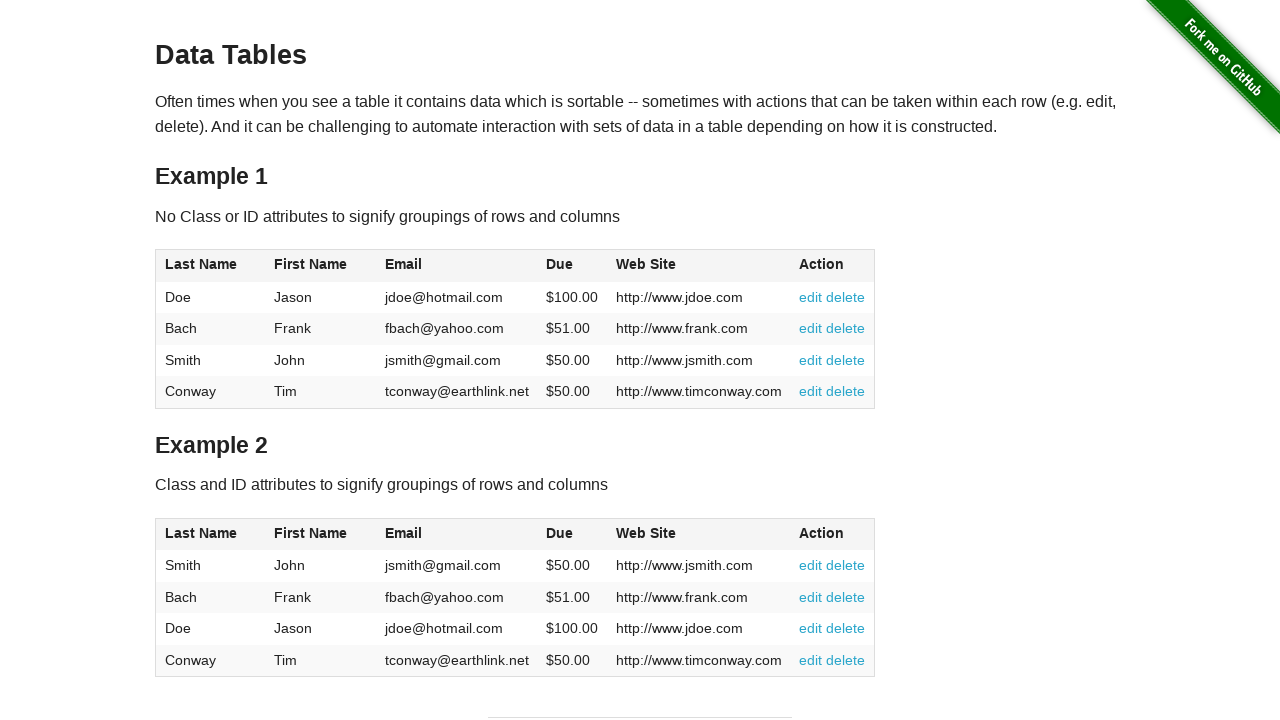